Tests drag and drop functionality on jQuery UI demo site by dragging elements in both the Draggable and Droppable demo sections

Starting URL: http://jqueryui.com

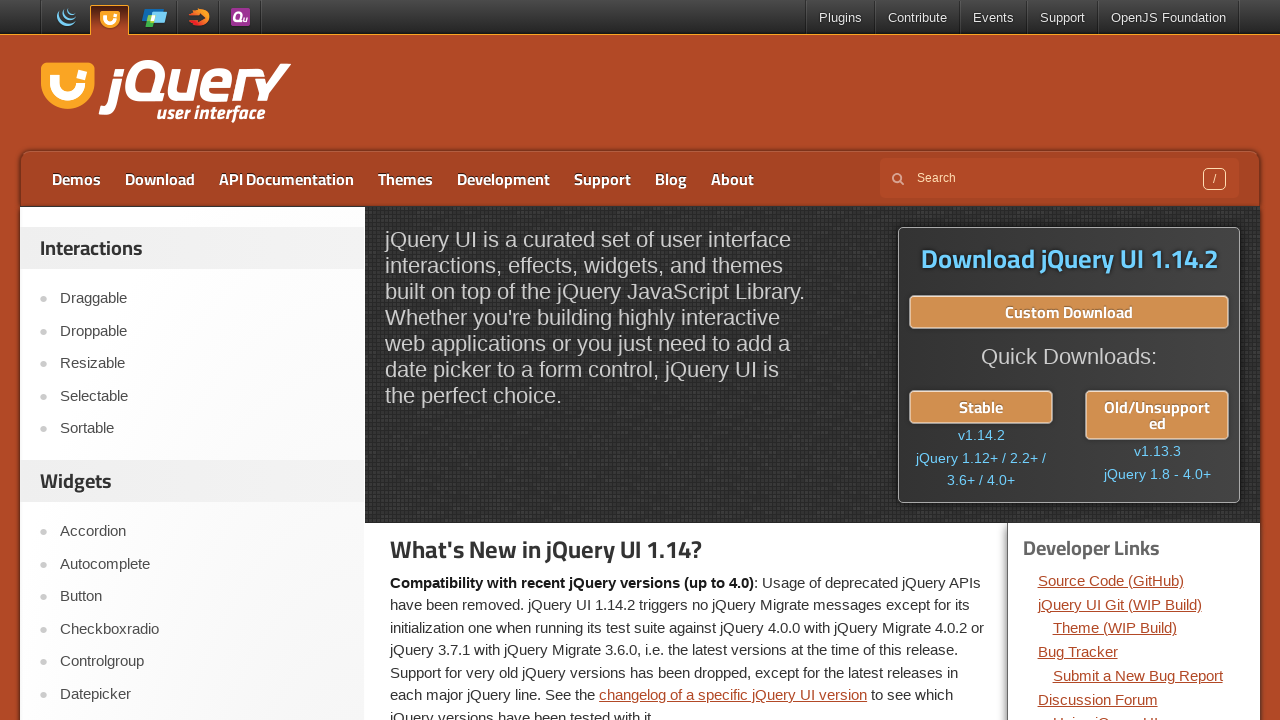

Clicked on Draggable link at (202, 299) on text=Draggable
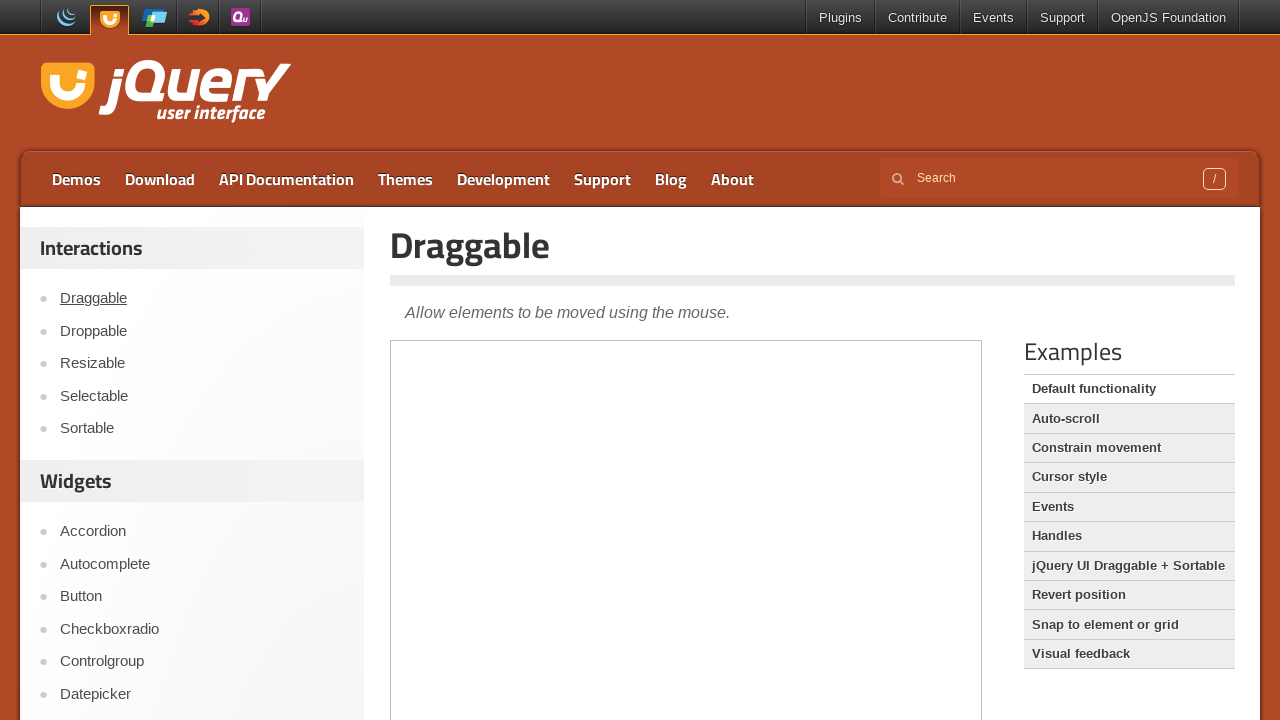

Located draggable element in iframe
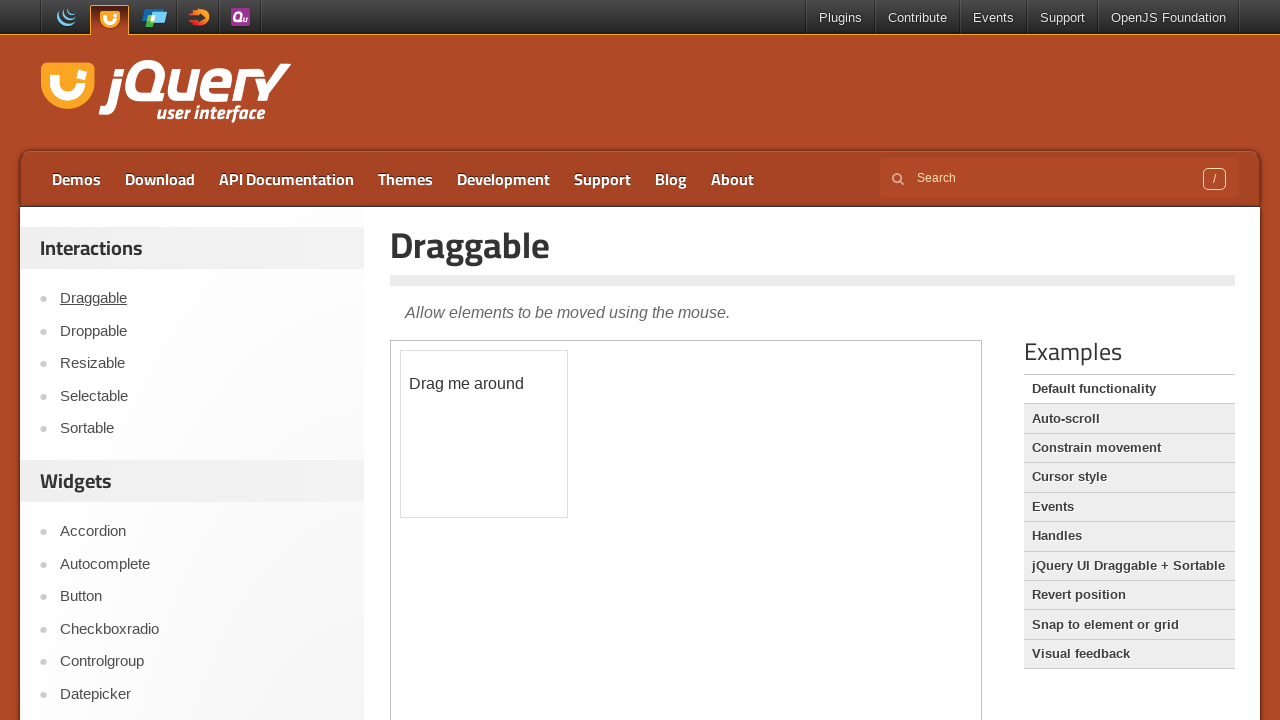

Dragged draggable element to new position (150, 150) at (551, 501)
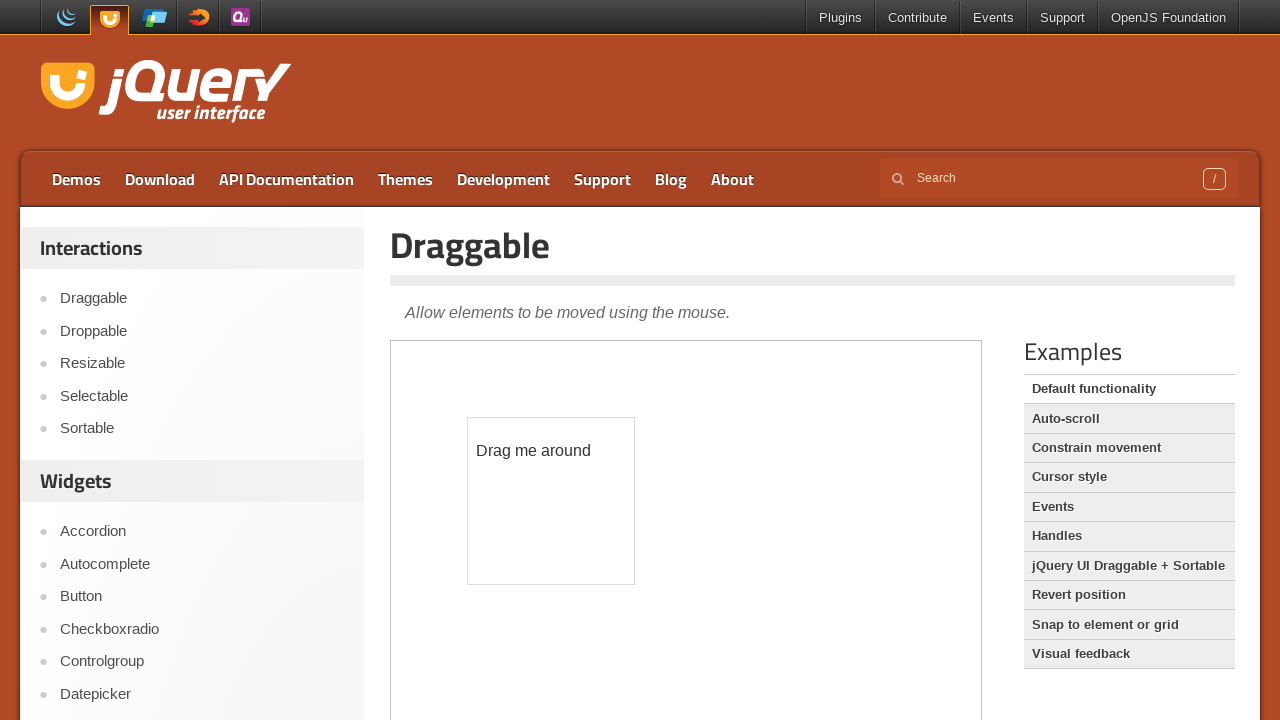

Clicked on Droppable link at (202, 331) on text=Droppable
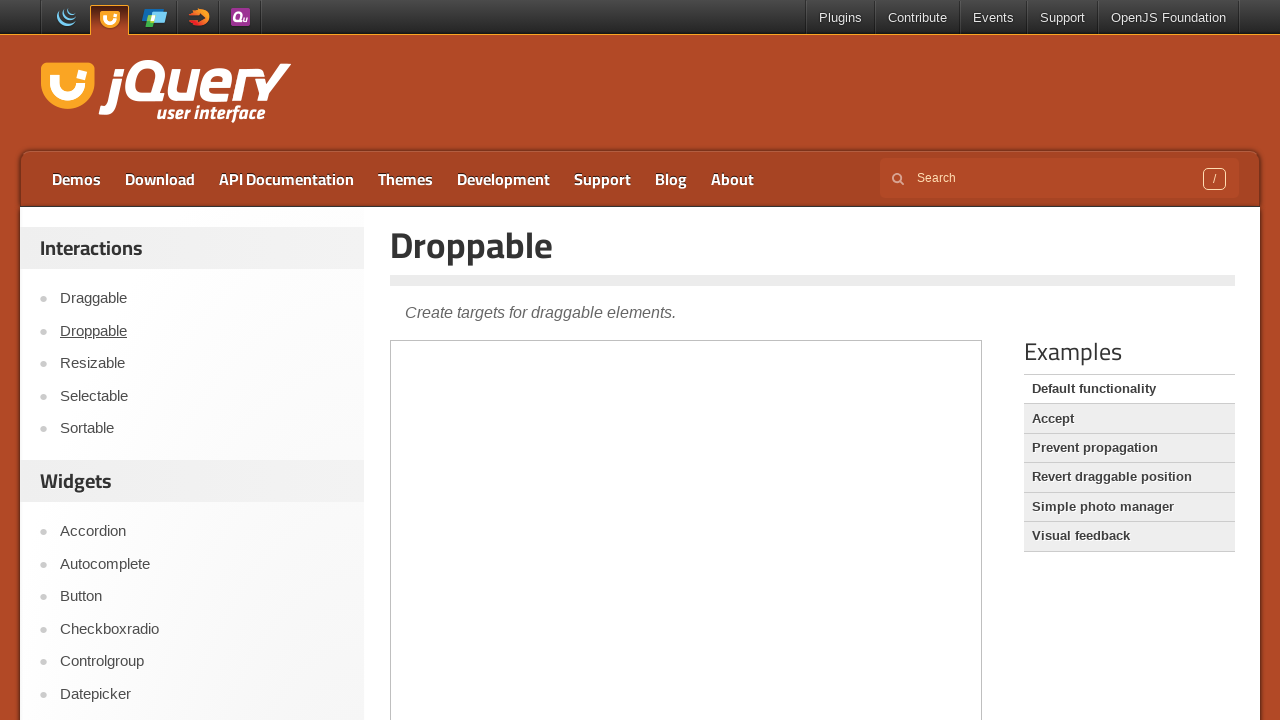

Located source and target elements in droppable demo iframe
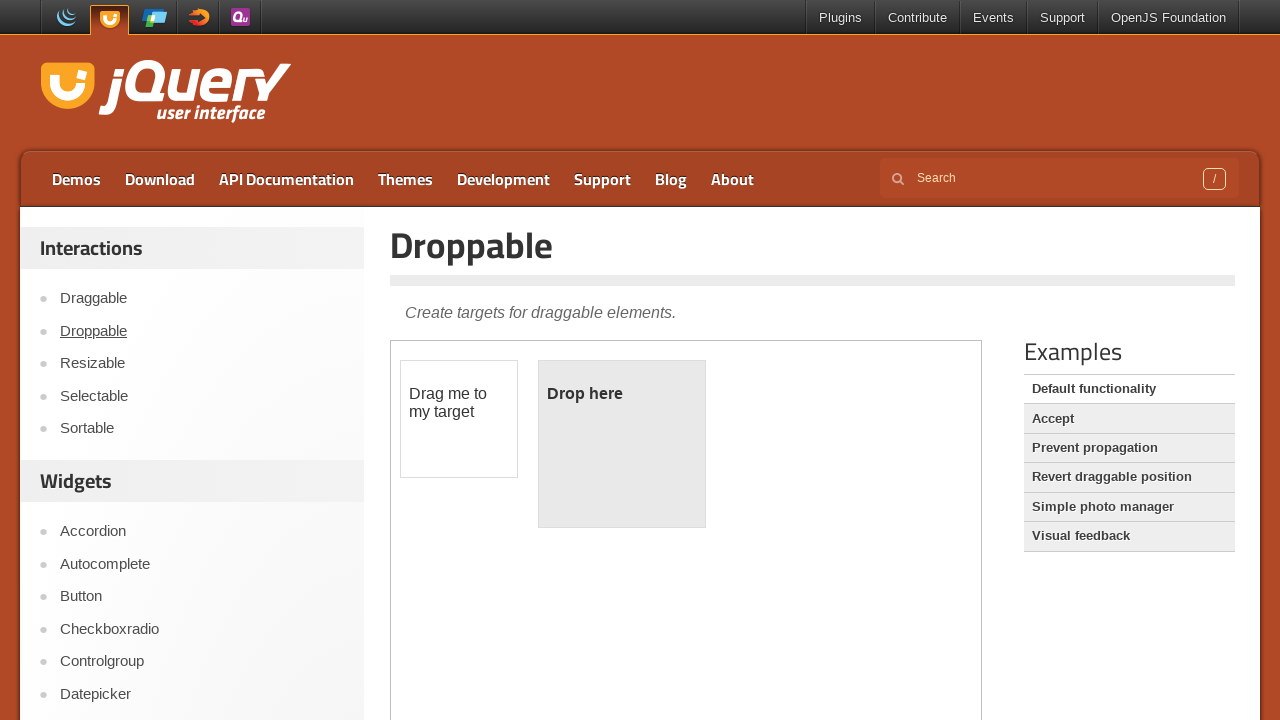

Dragged source element onto droppable target element at (622, 444)
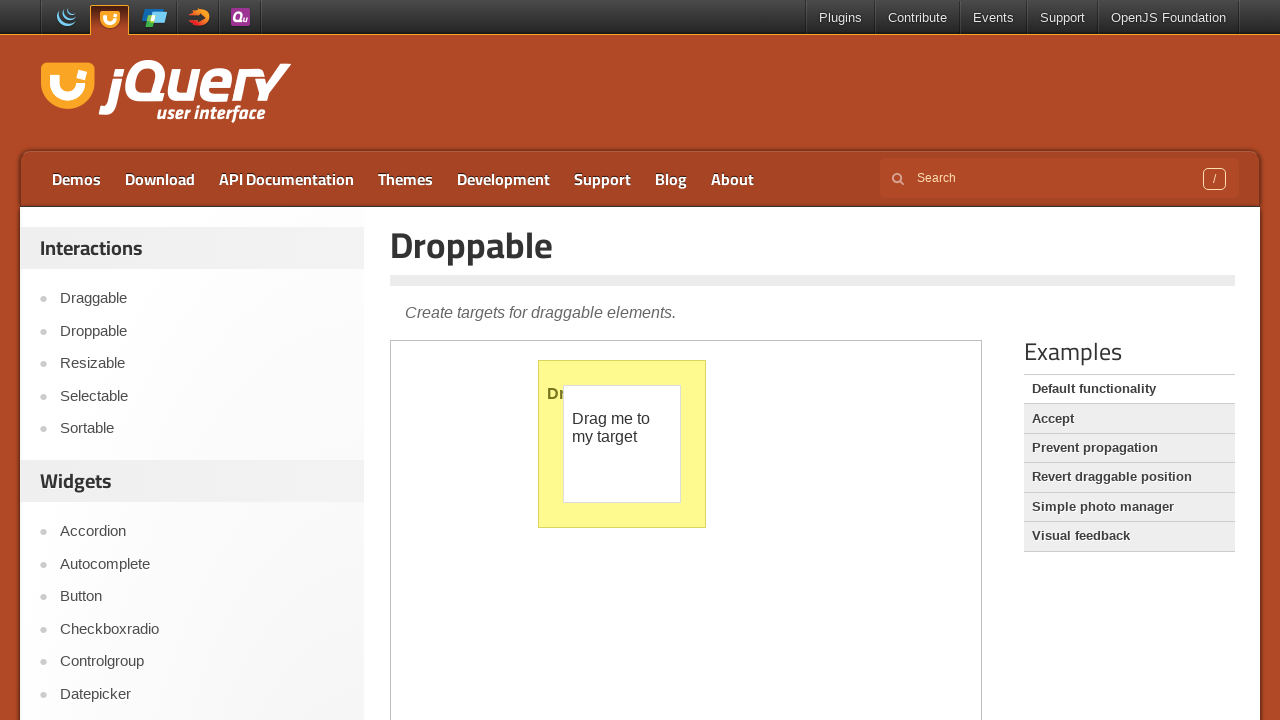

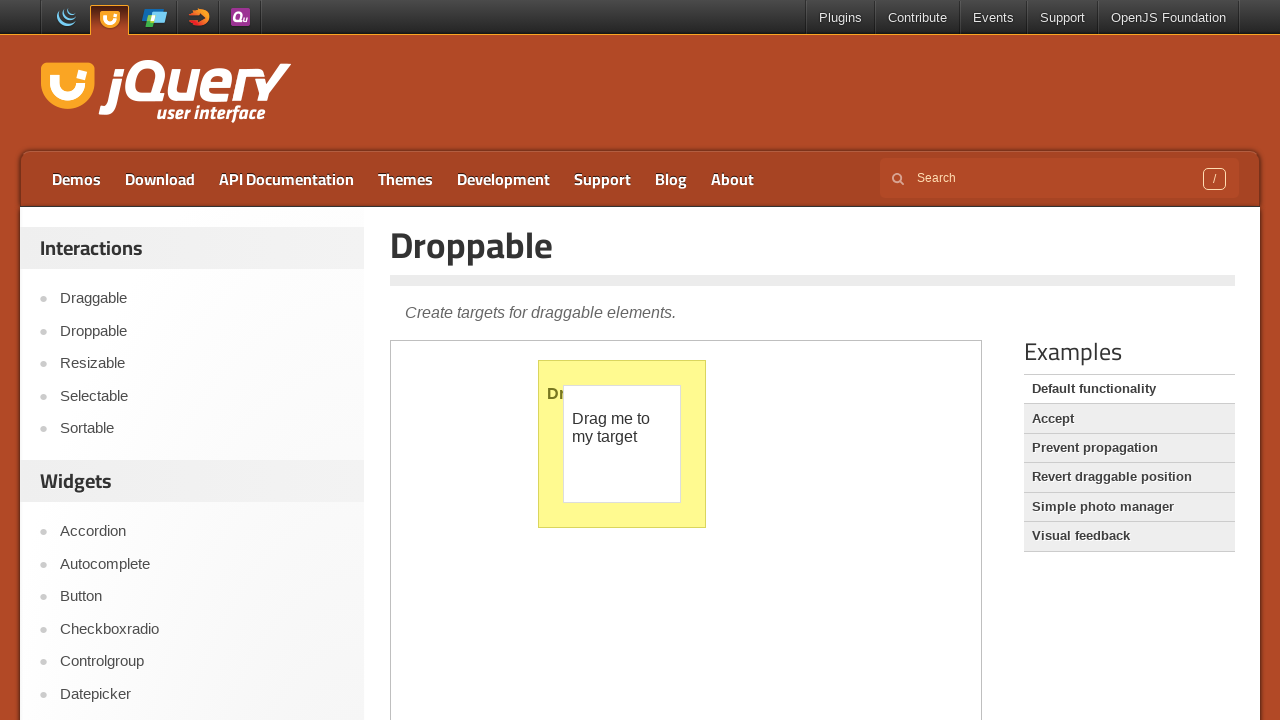